Tests jQuery UI menu interaction by hovering over menu items and clicking a submenu option

Starting URL: https://the-internet.herokuapp.com/jqueryui/menu

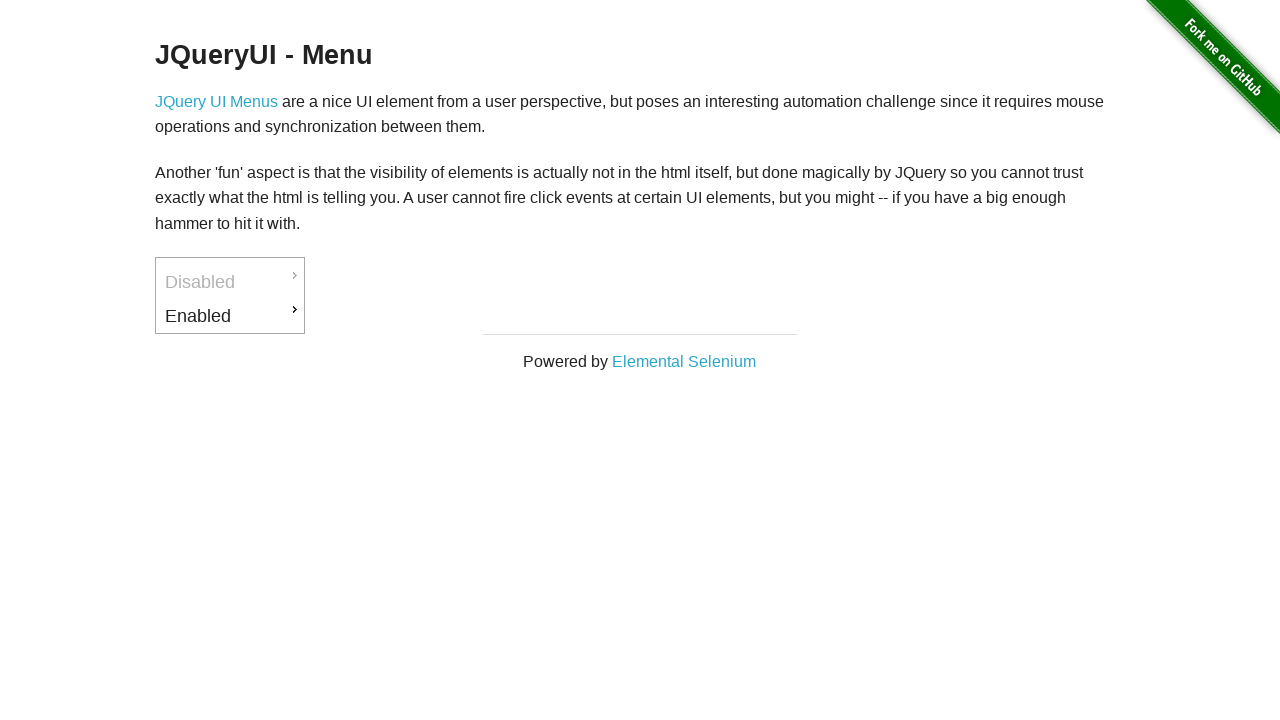

Hovered over 'Enabled' menu item to reveal submenu at (230, 316) on #ui-id-3
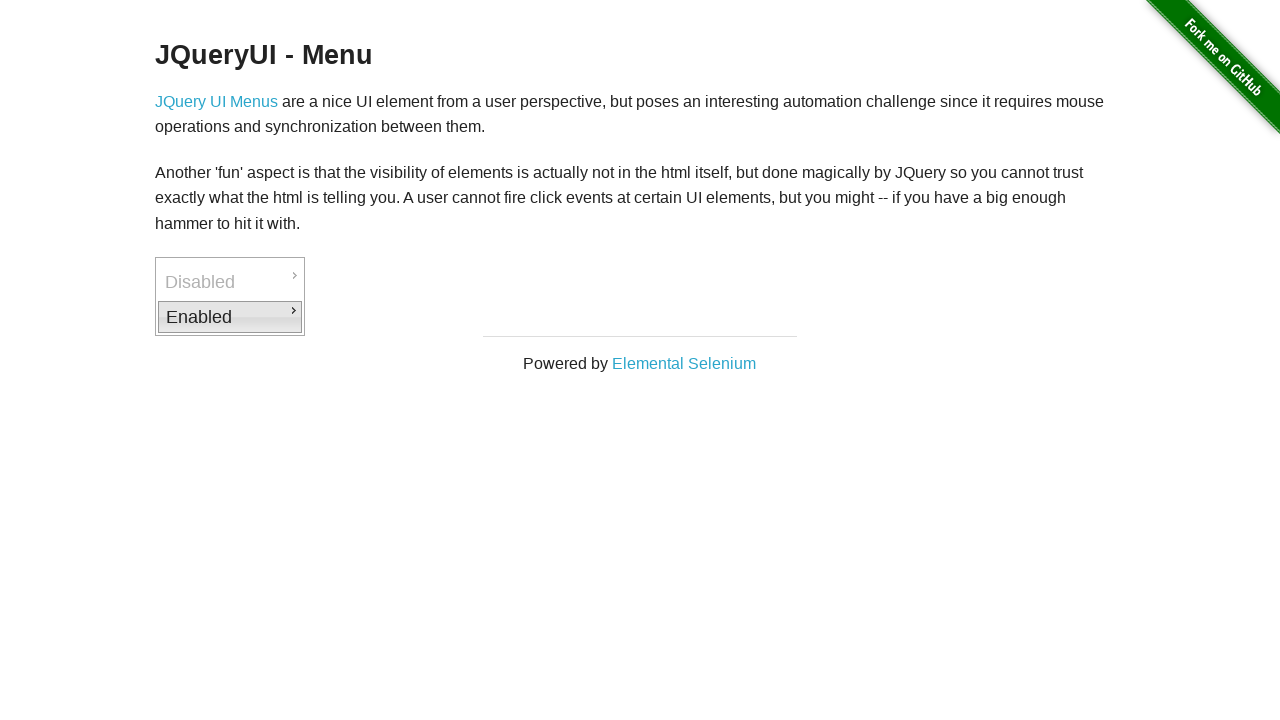

Clicked on 'Back to JQuery UI' submenu item at (376, 362) on #ui-id-8
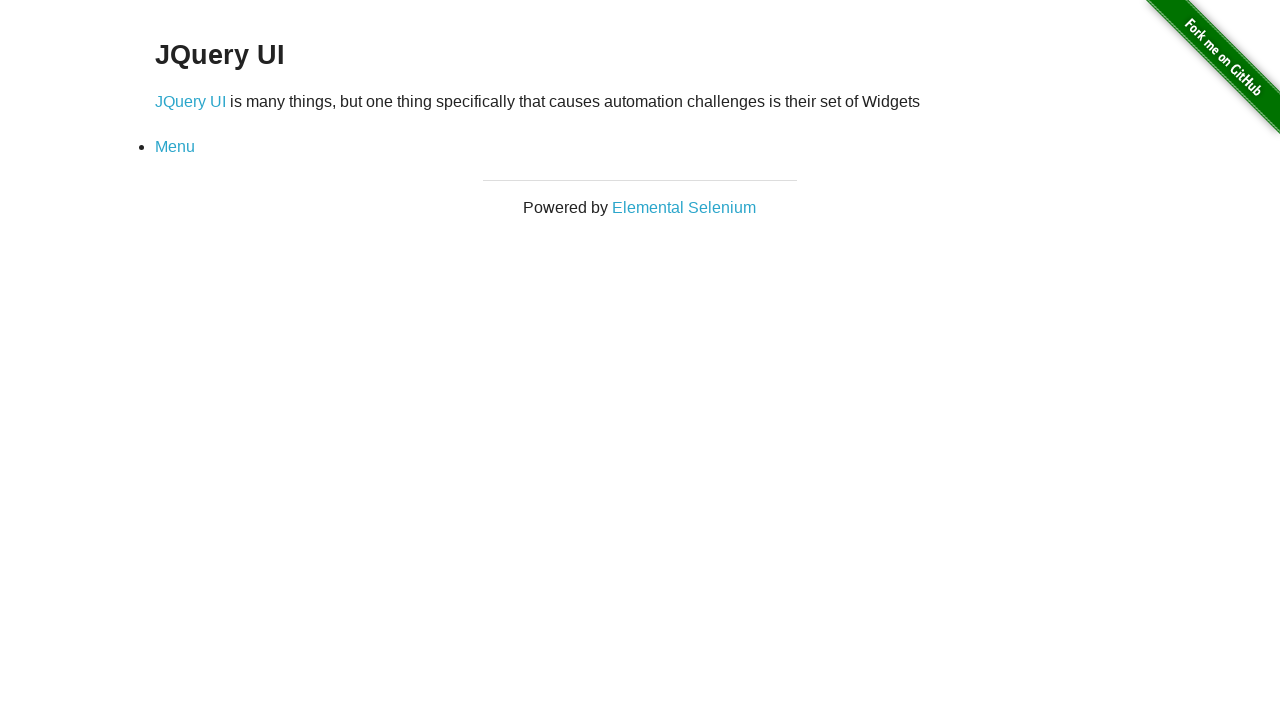

Verified page title contains 'The Internet'
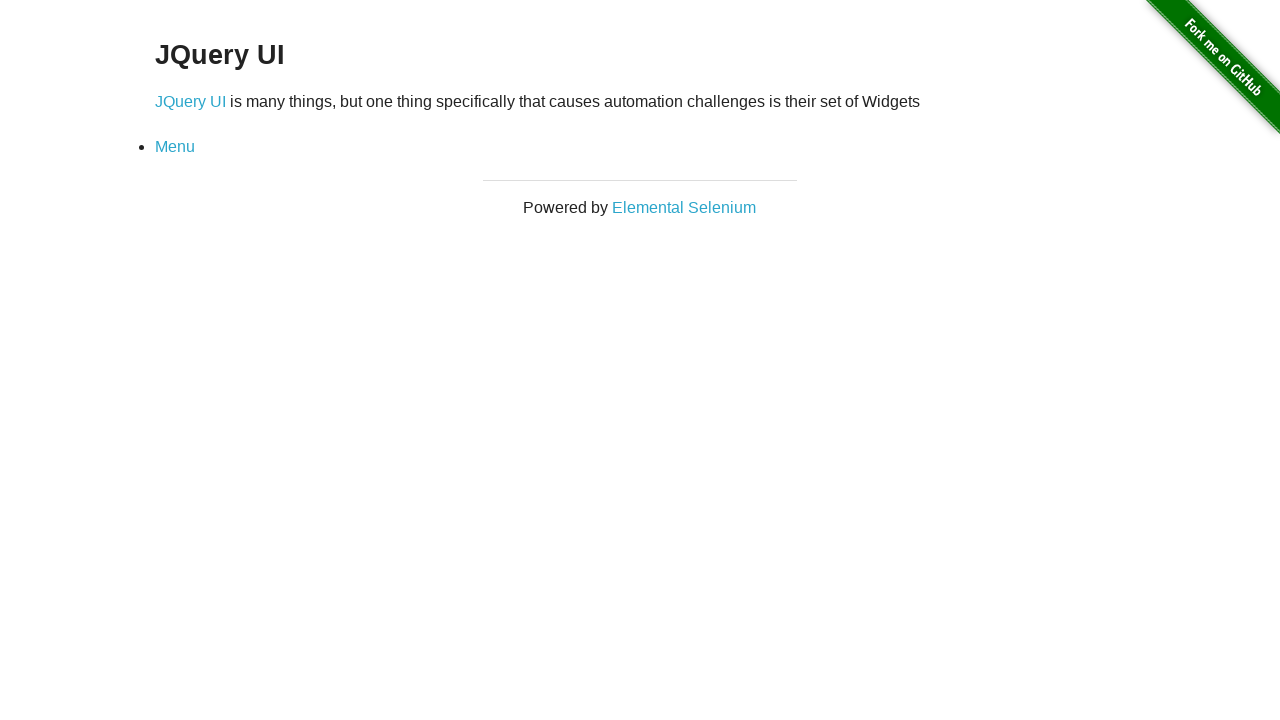

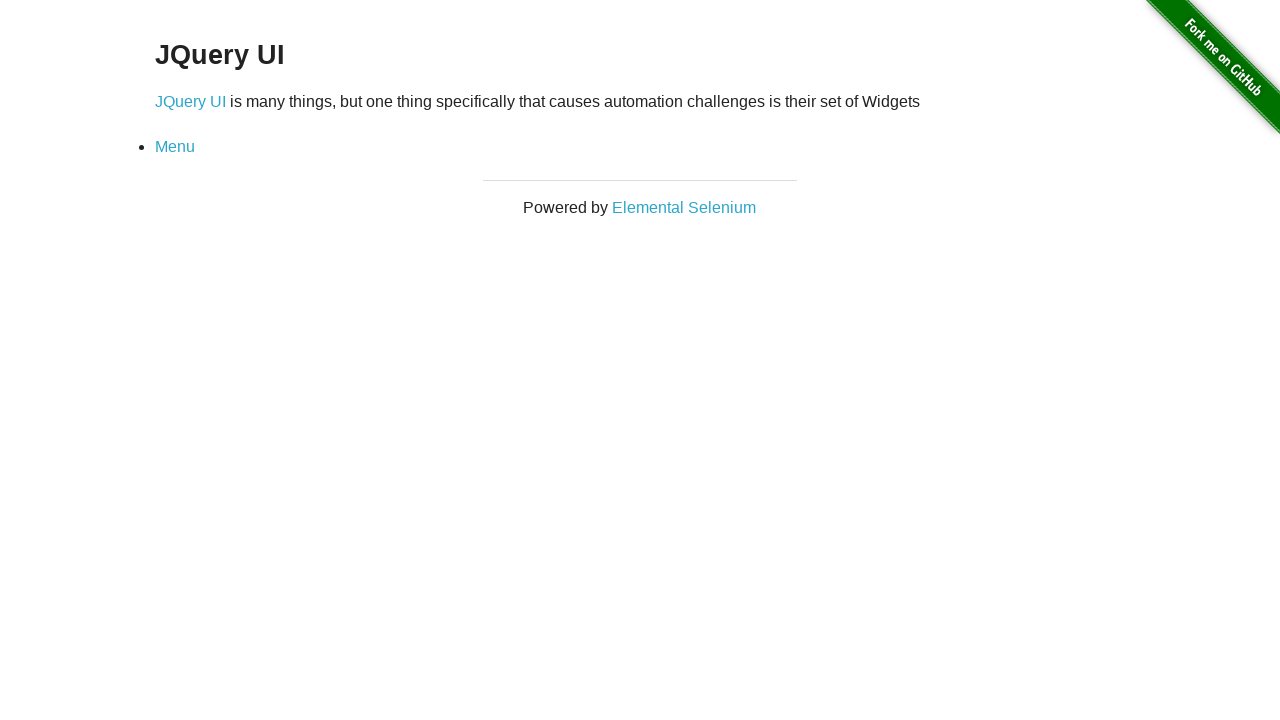